Tests context menu functionality by navigating to the page and right-clicking on the hot spot

Starting URL: http://the-internet.herokuapp.com/

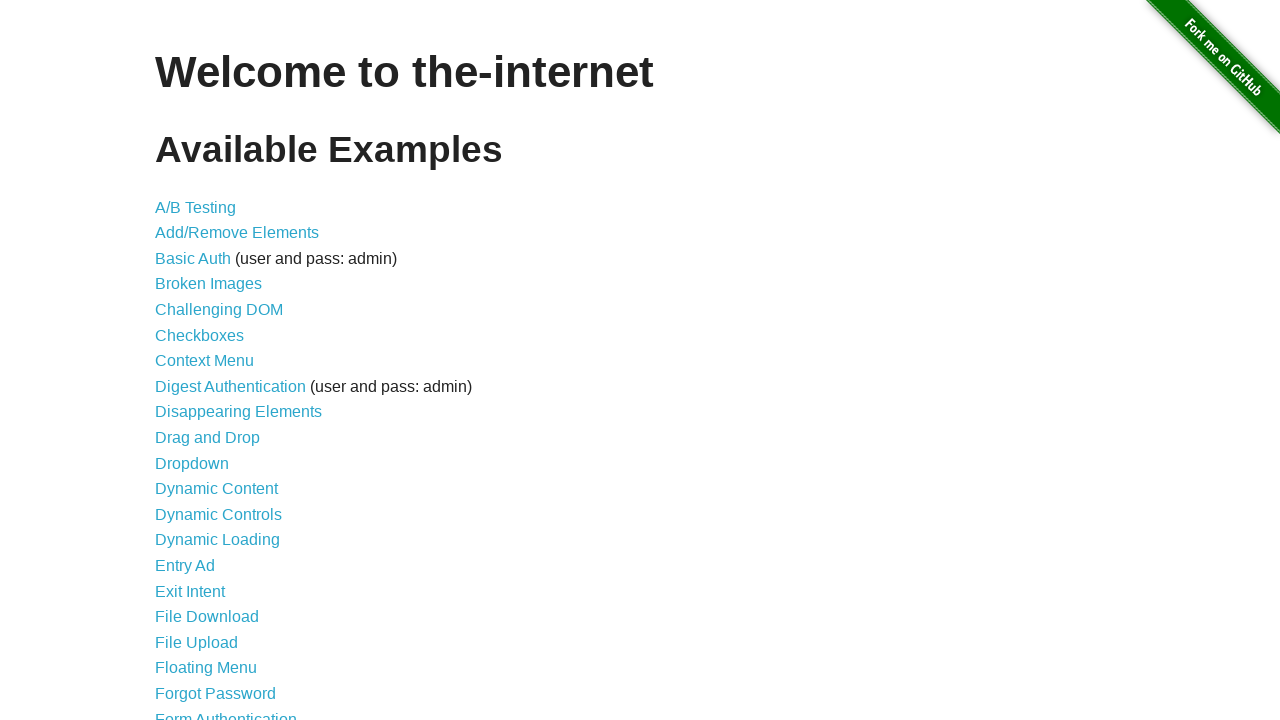

Clicked Context Menu link at (204, 361) on a[href='/context_menu']
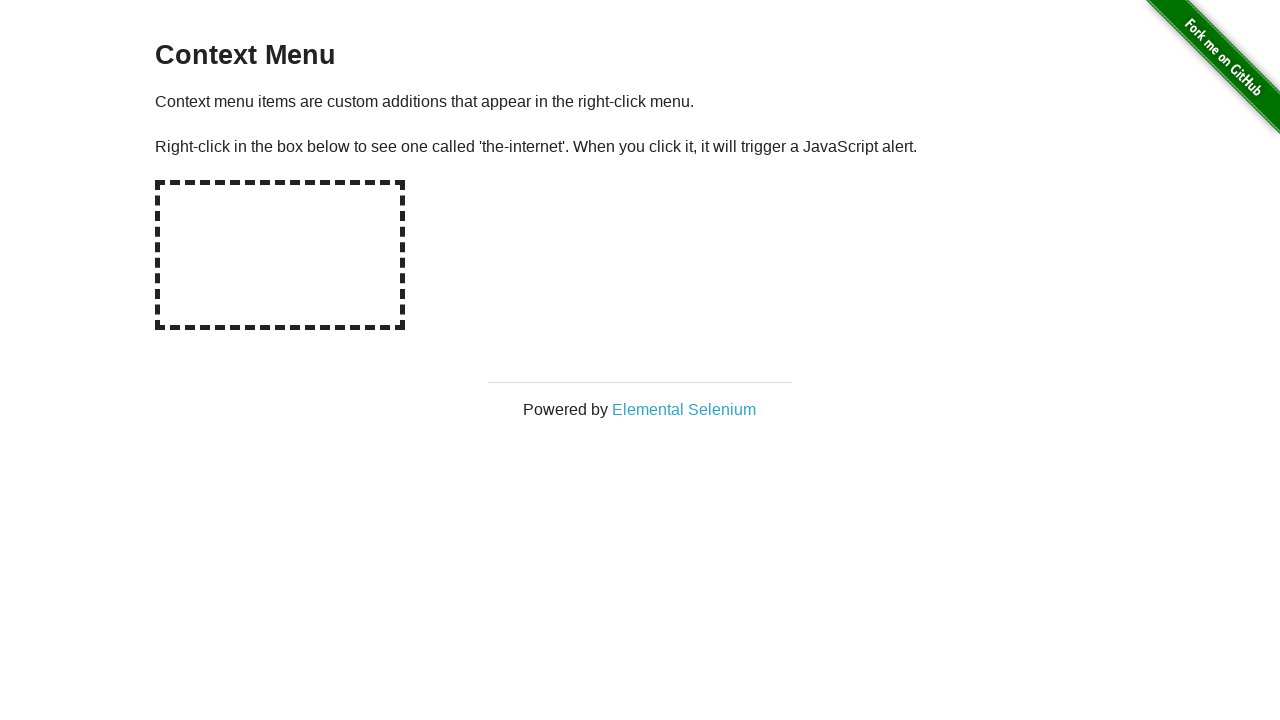

Hot spot element loaded and is visible
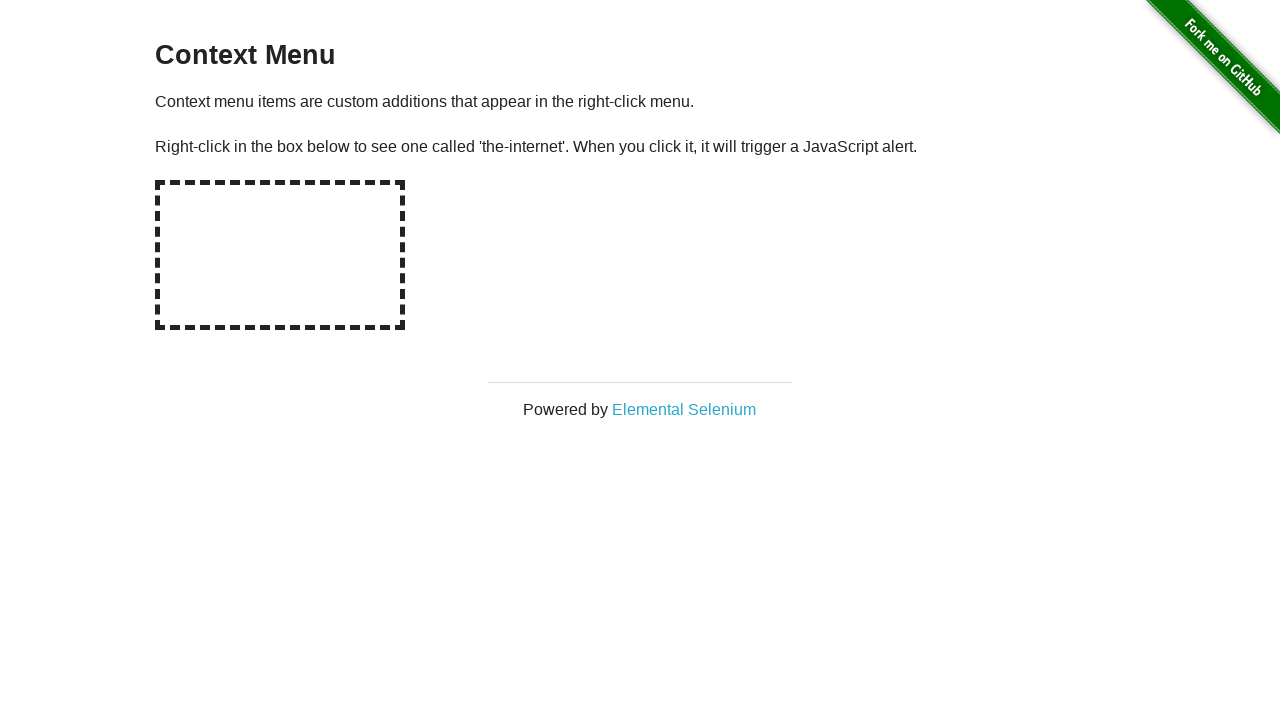

Right-clicked on the hot spot element at (280, 255) on #hot-spot
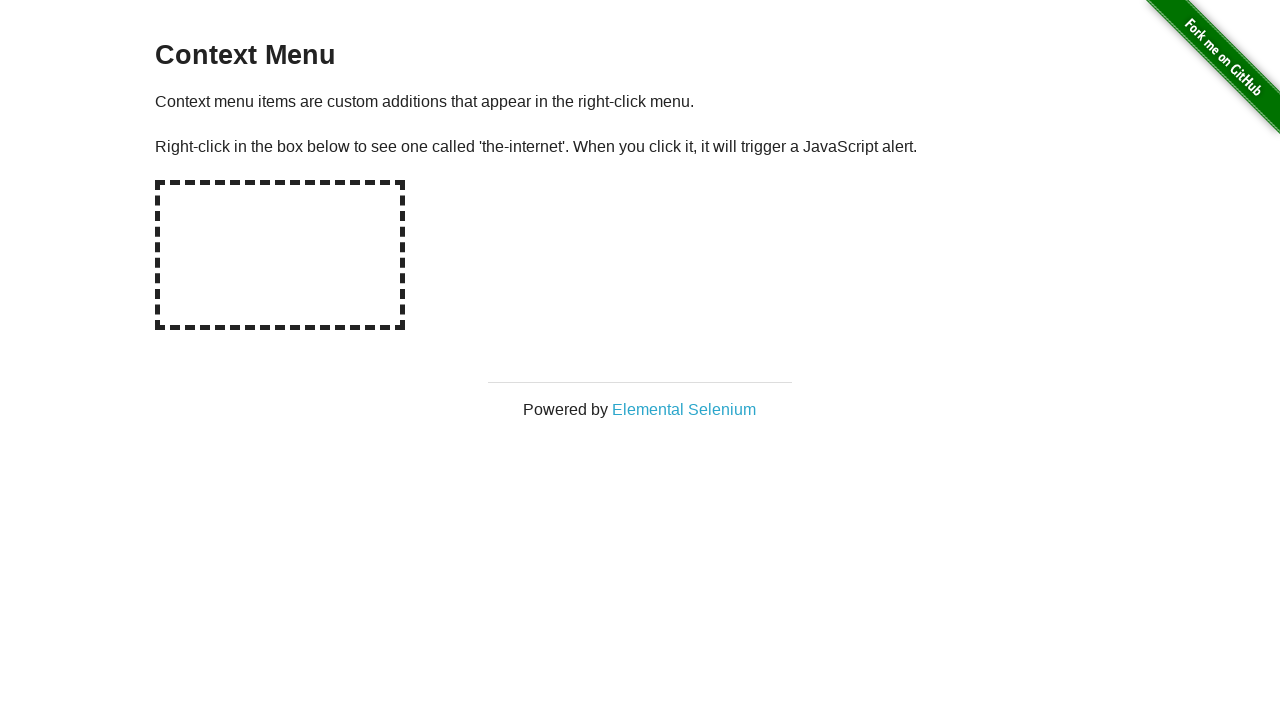

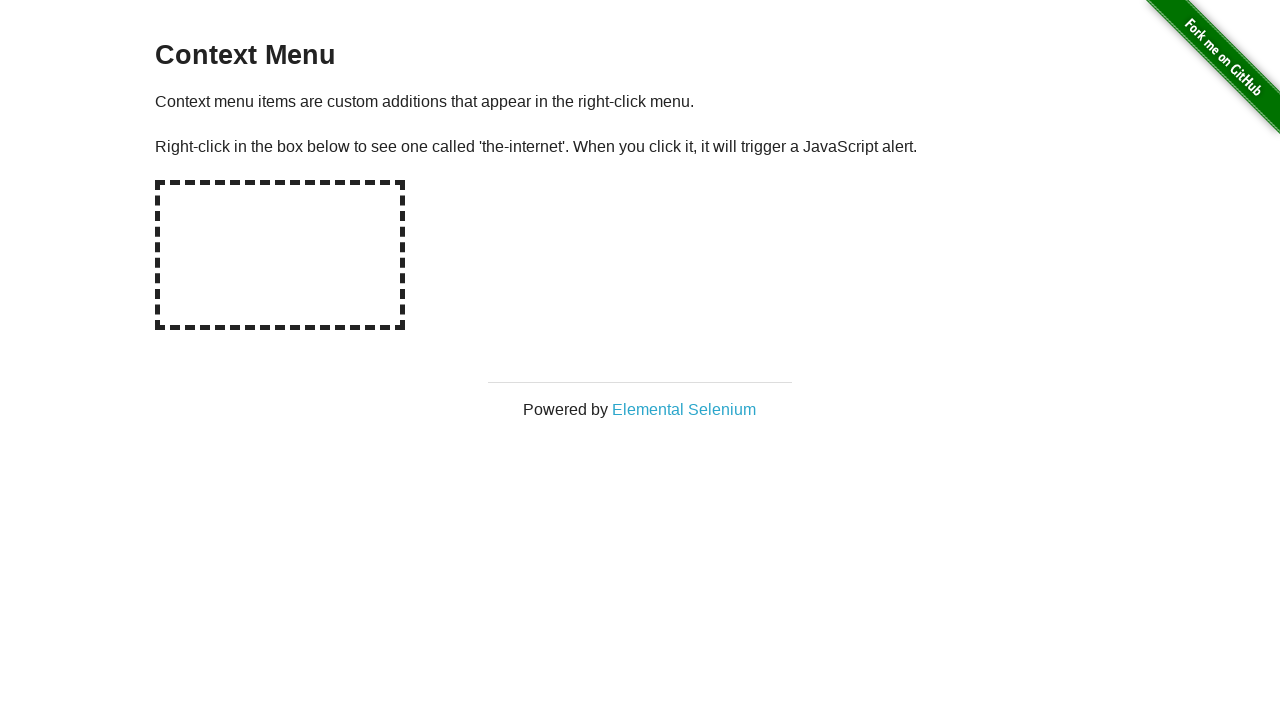